Tests checkbox functionality on TutorialsPoint's practice page by clicking on a checkbox and verifying it becomes selected.

Starting URL: https://www.tutorialspoint.com/selenium/practice/check-box.php

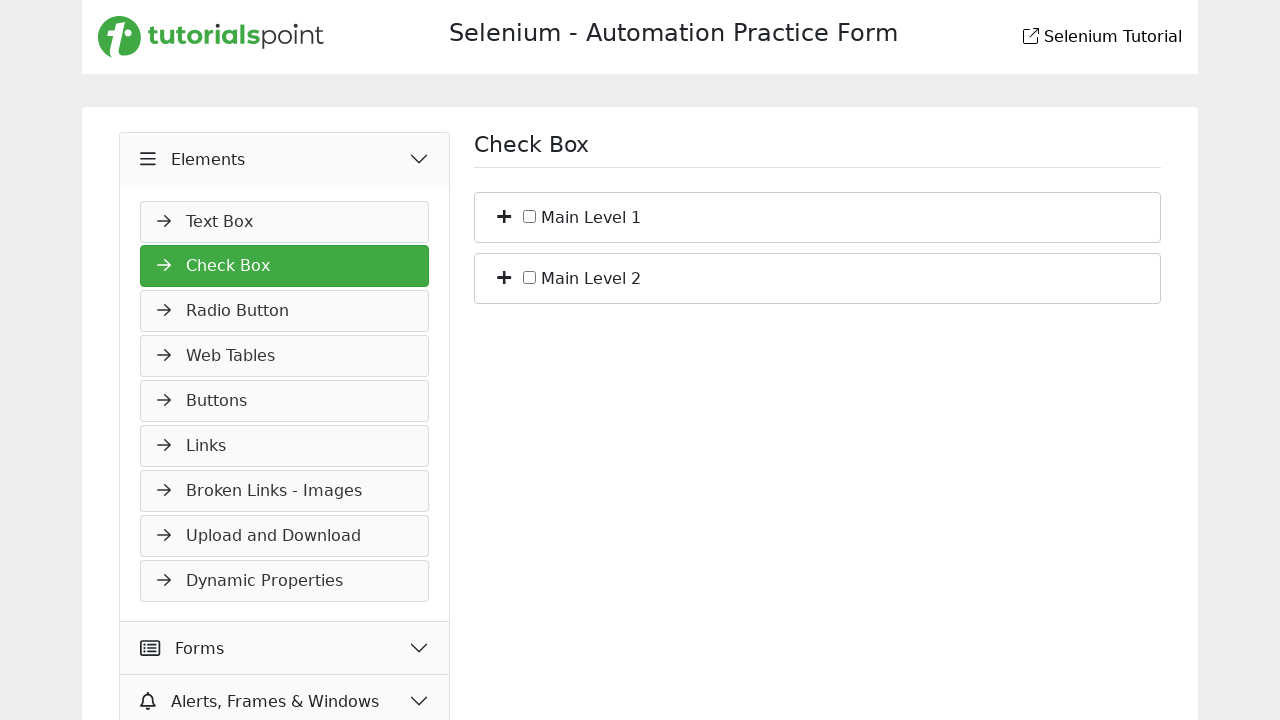

Clicked on checkbox element with ID c_bs_1 at (530, 216) on #c_bs_1
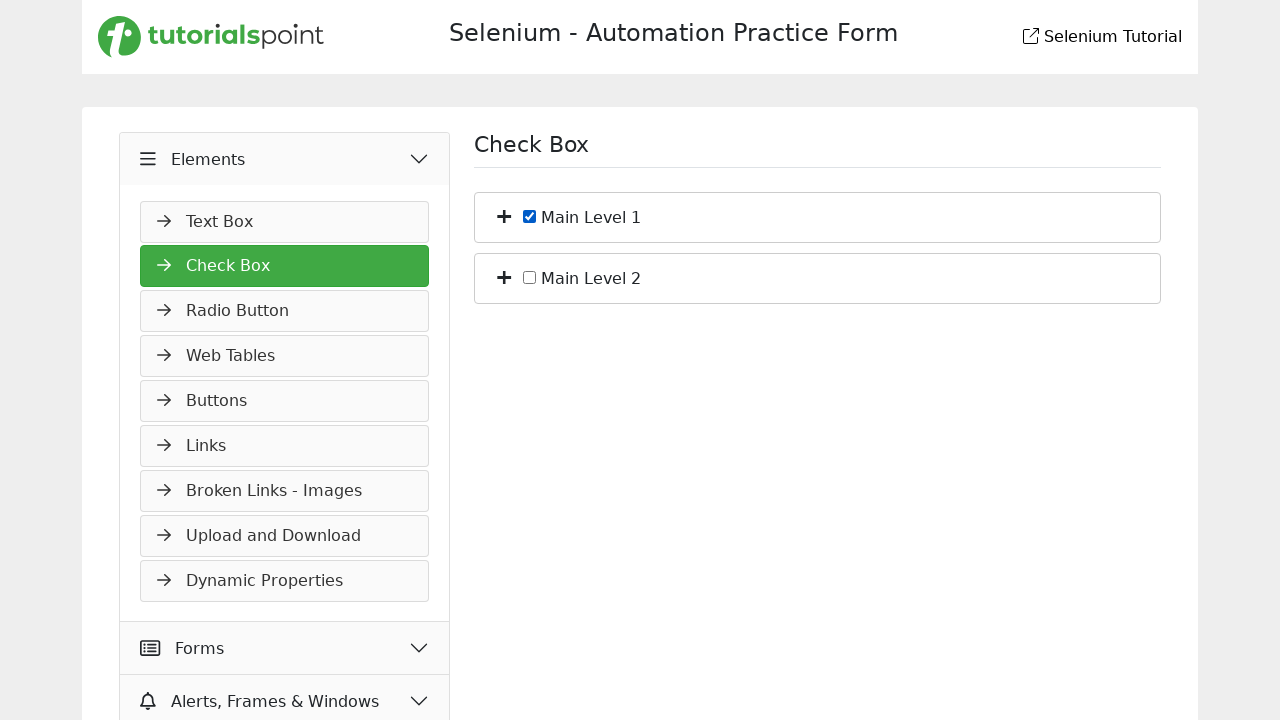

Located checkbox element to verify its state
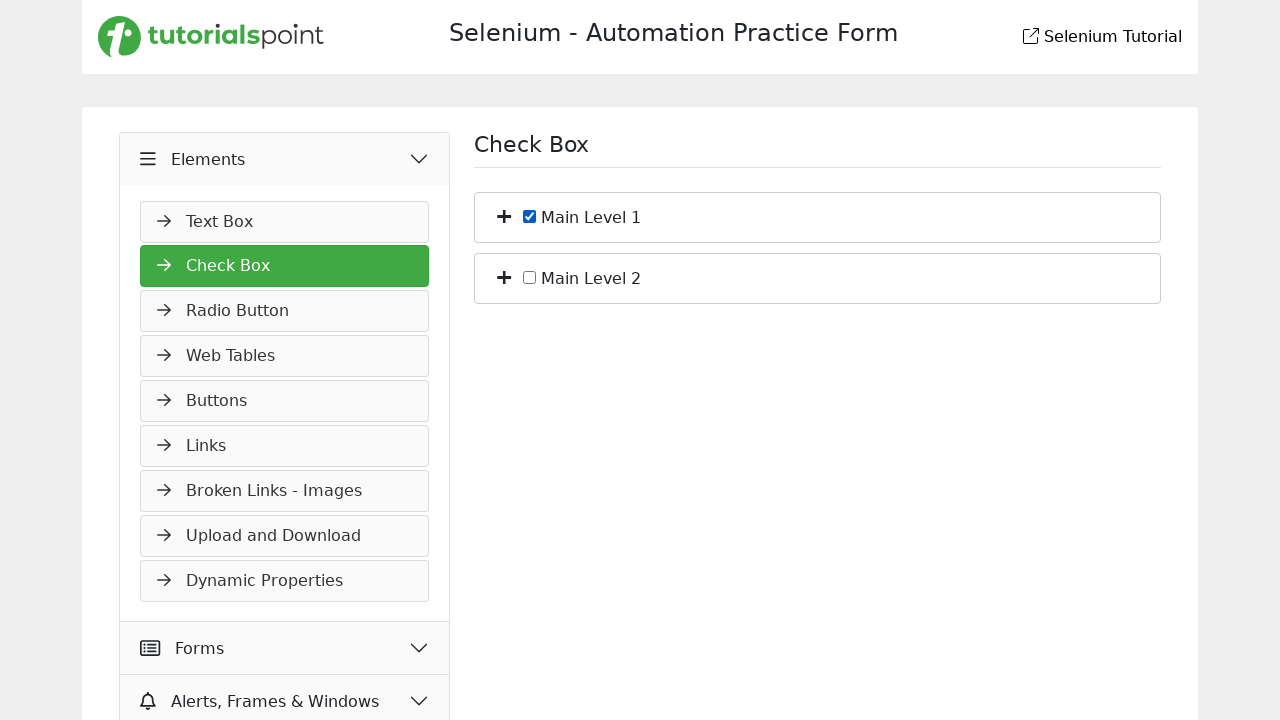

Verified that checkbox is checked/selected
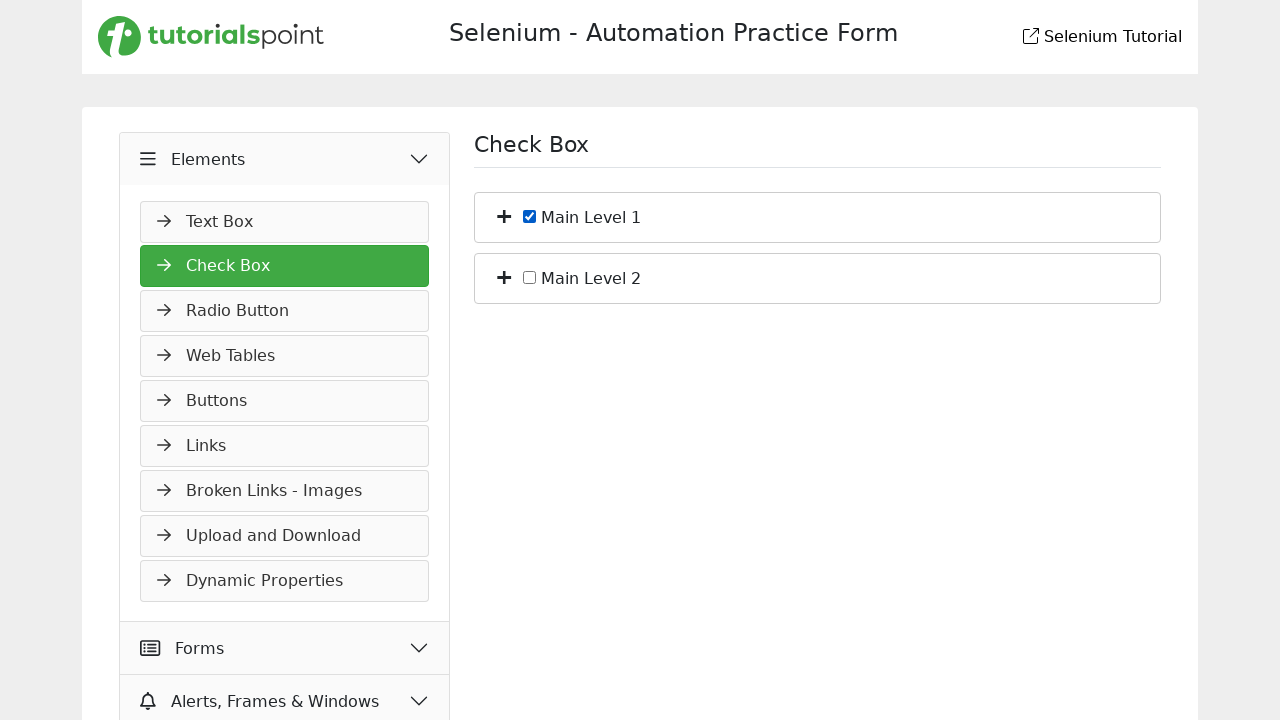

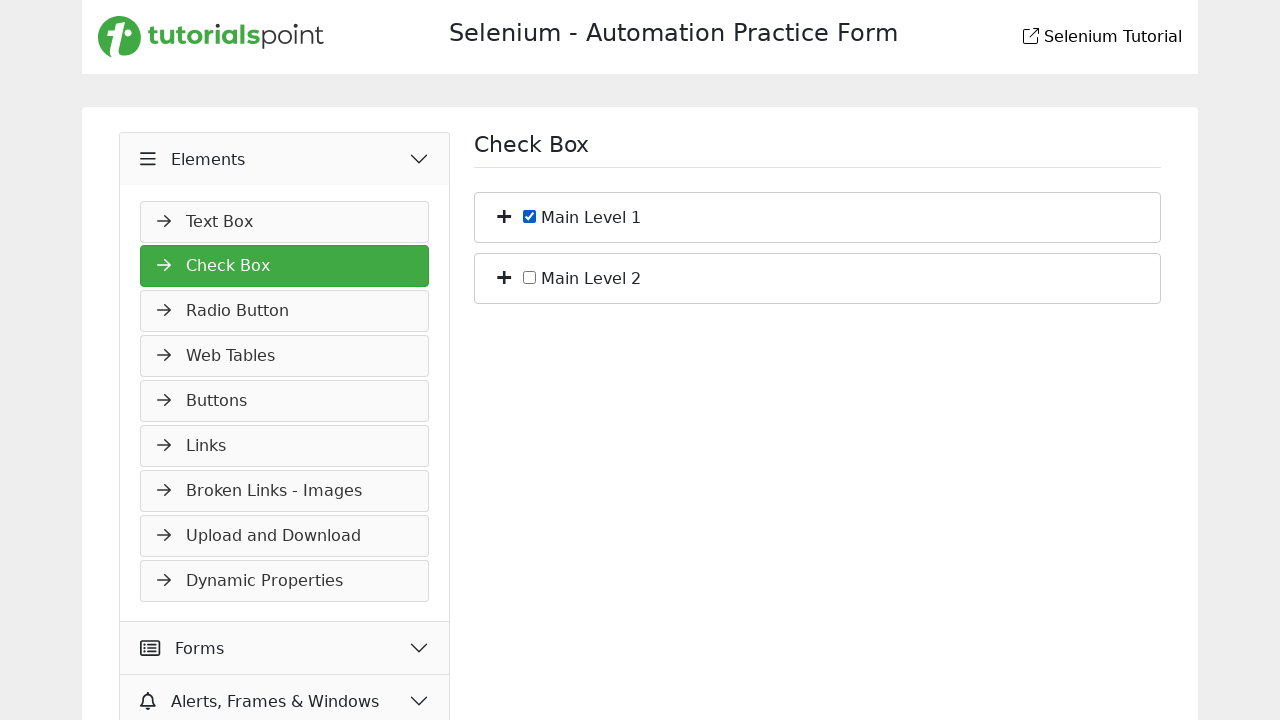